Tests an interactive math problem page by waiting for a price condition, clicking a button, solving a mathematical expression, and submitting the answer

Starting URL: http://suninjuly.github.io/explicit_wait2.html

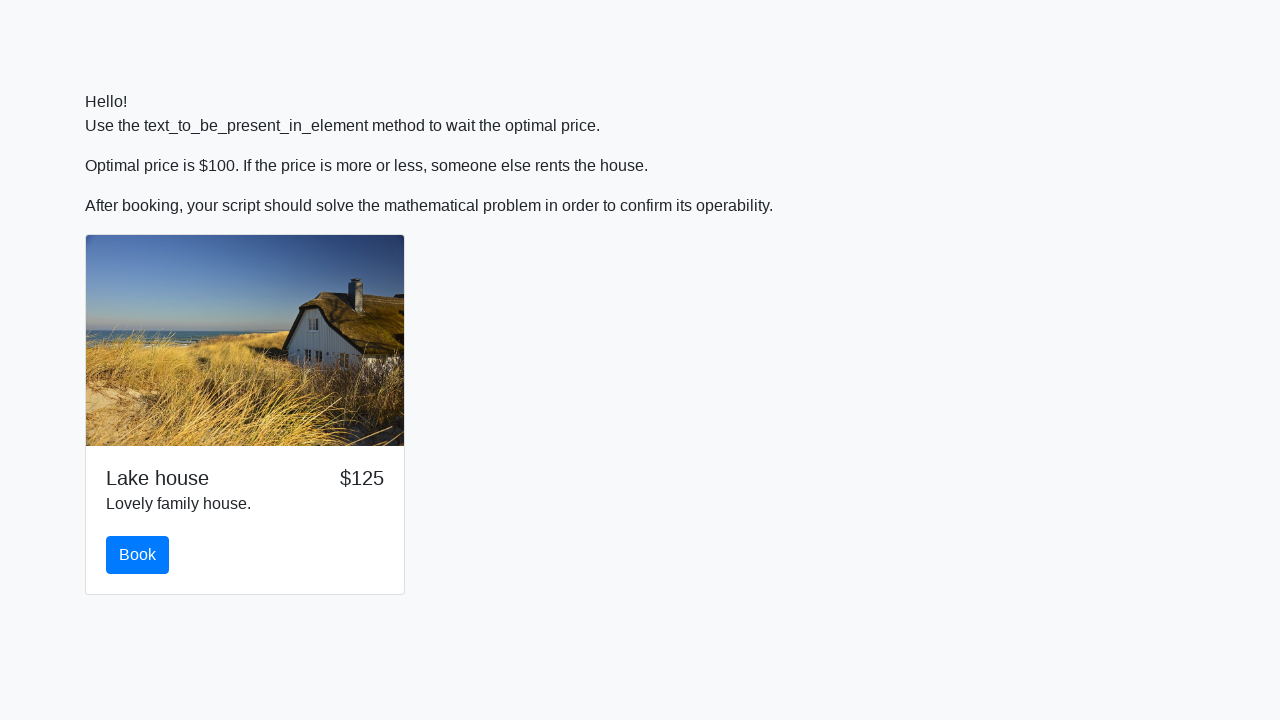

Waited for price to reach $100
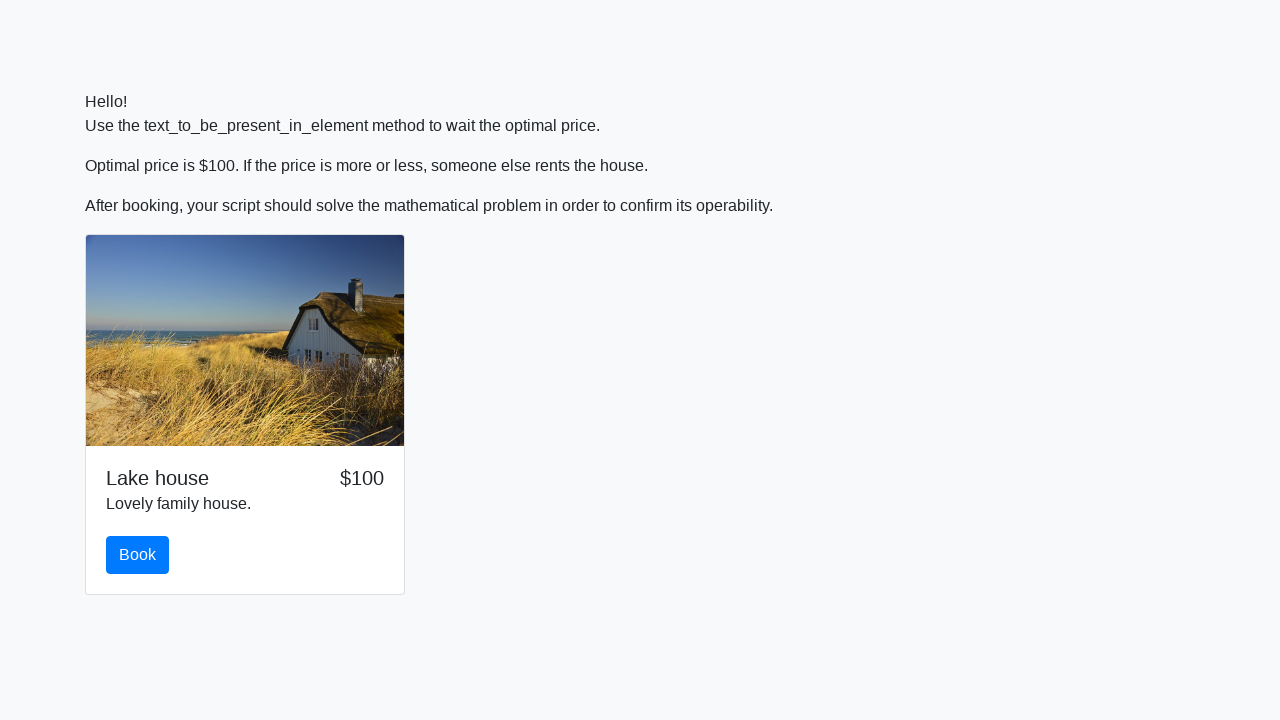

Clicked the book button at (138, 555) on button
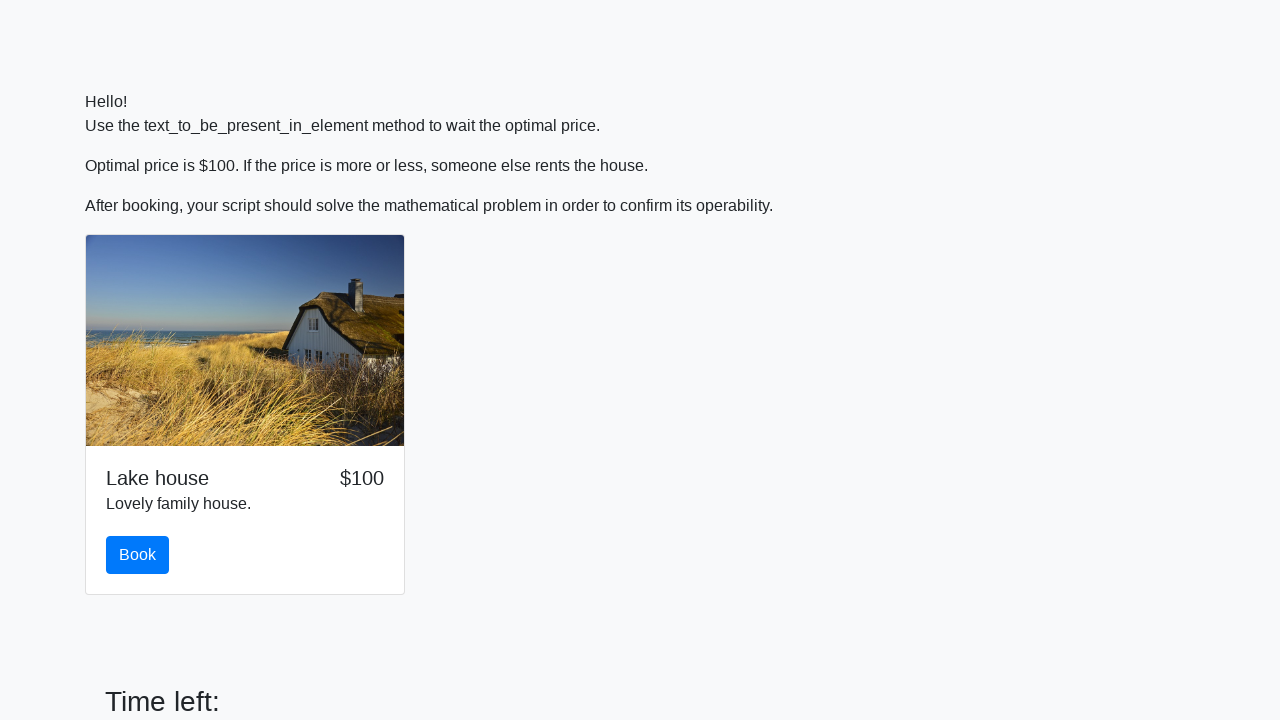

Located the solve button
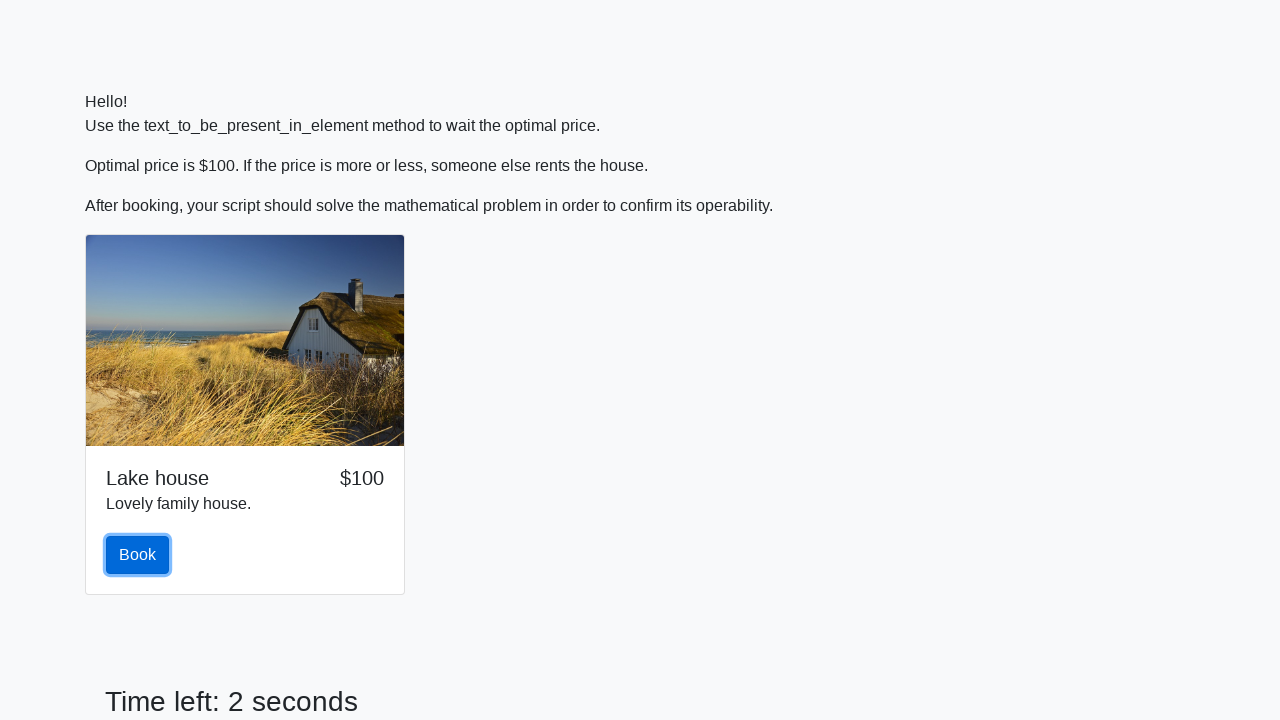

Scrolled solve button into view
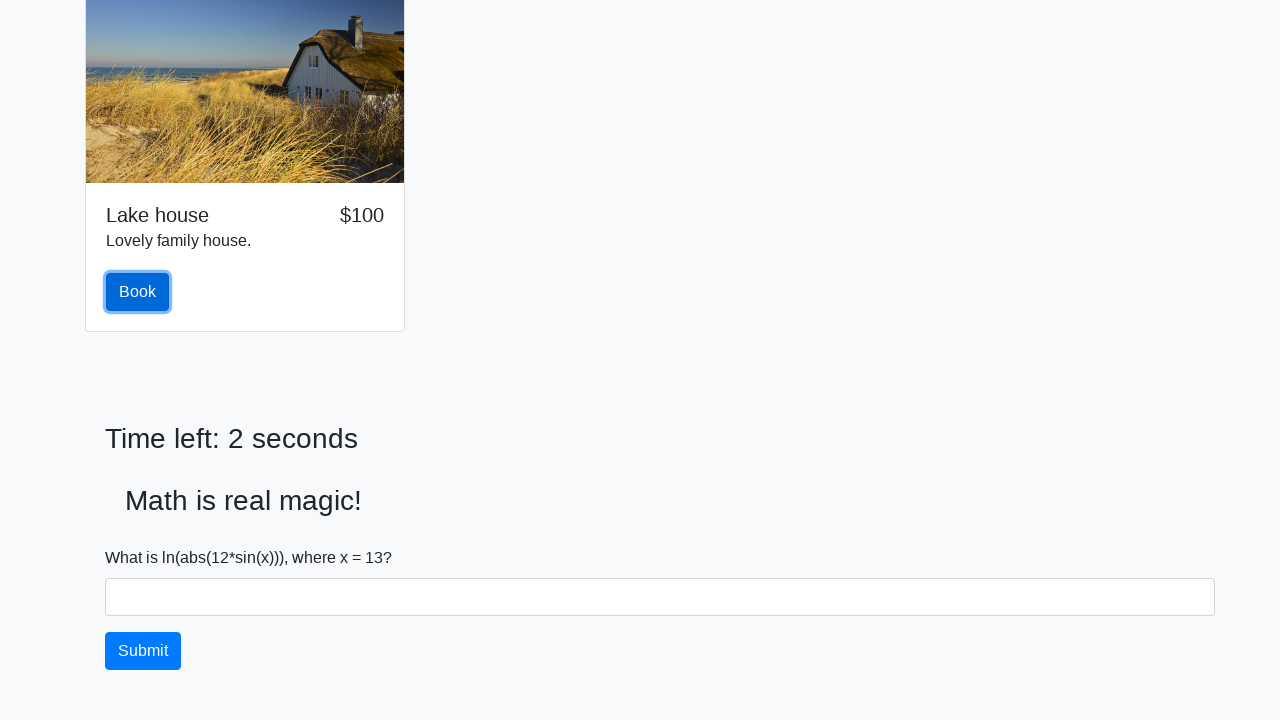

Retrieved x value: 13
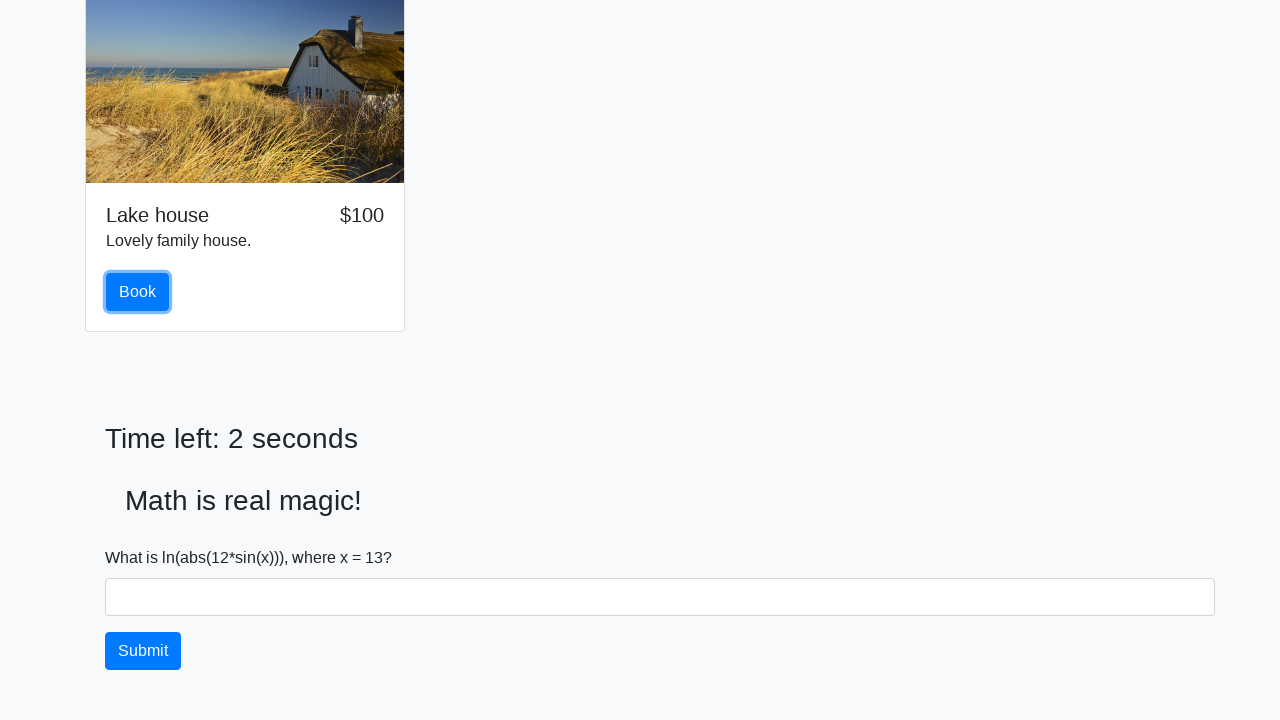

Calculated result using formula ln(abs(12*sin(x))): 1.6178037097490152
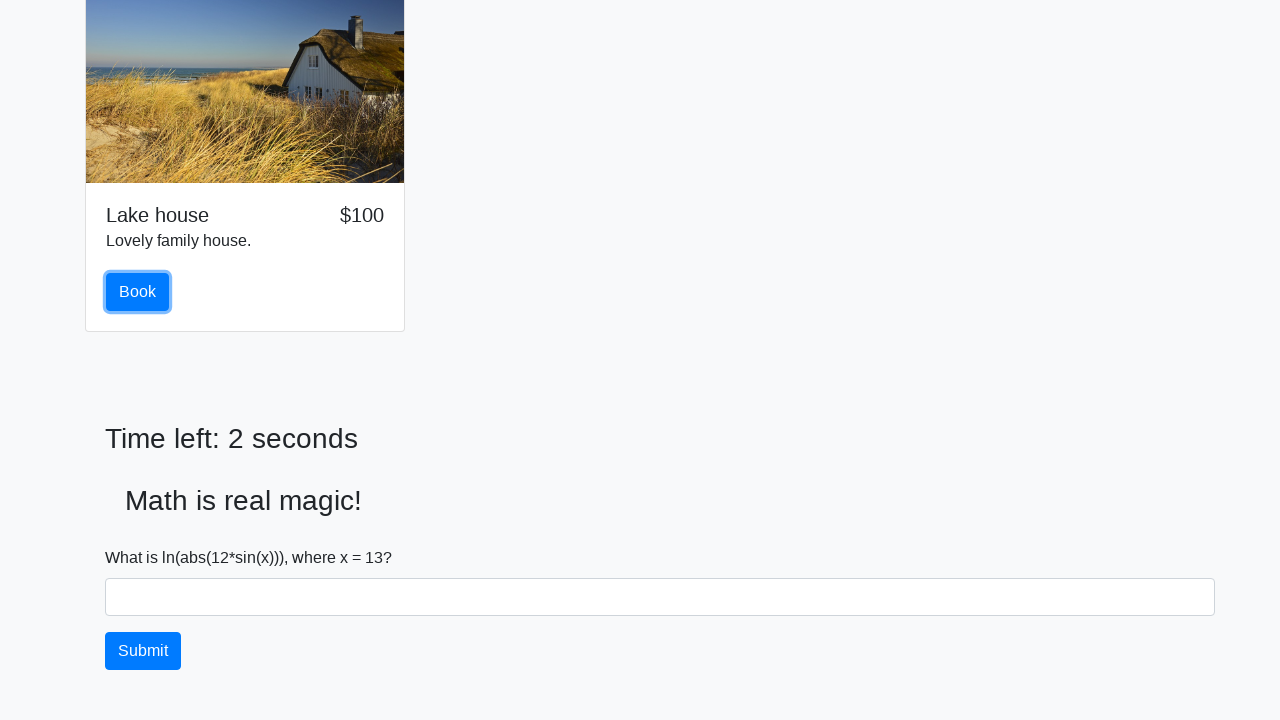

Filled answer field with calculated result: 1.6178037097490152 on input#answer
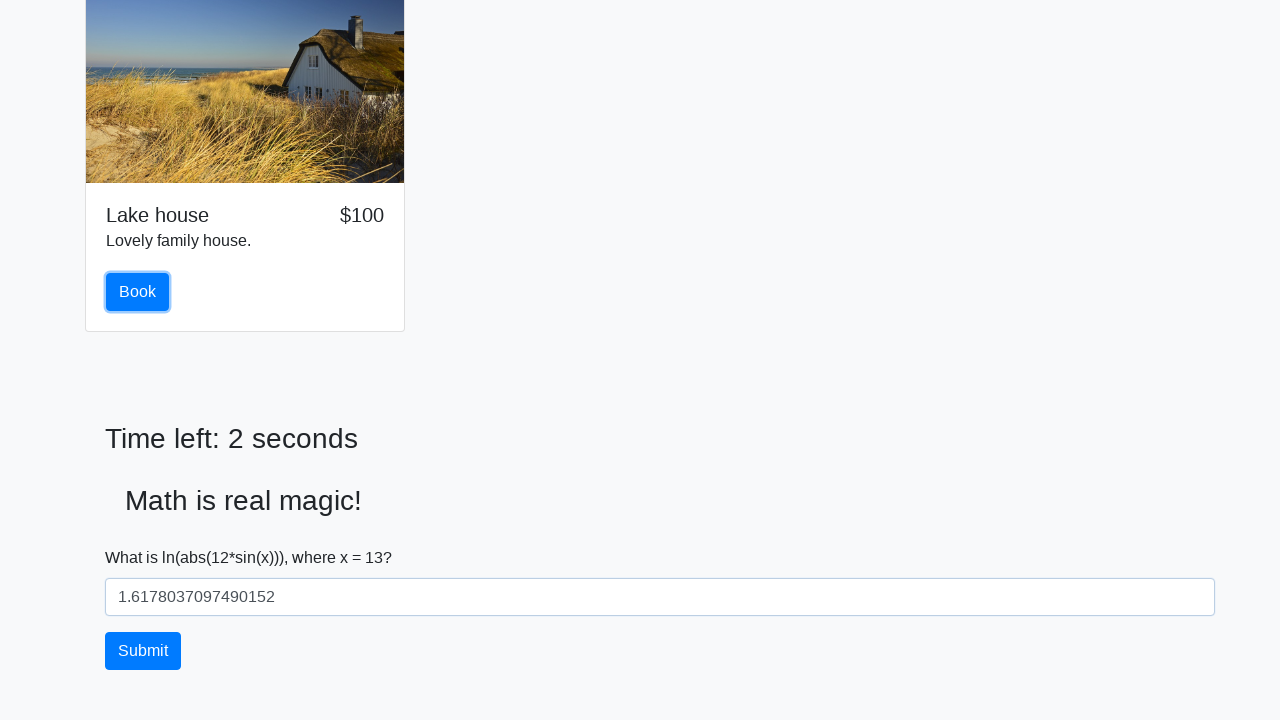

Clicked the solve button to submit answer at (143, 651) on button#solve
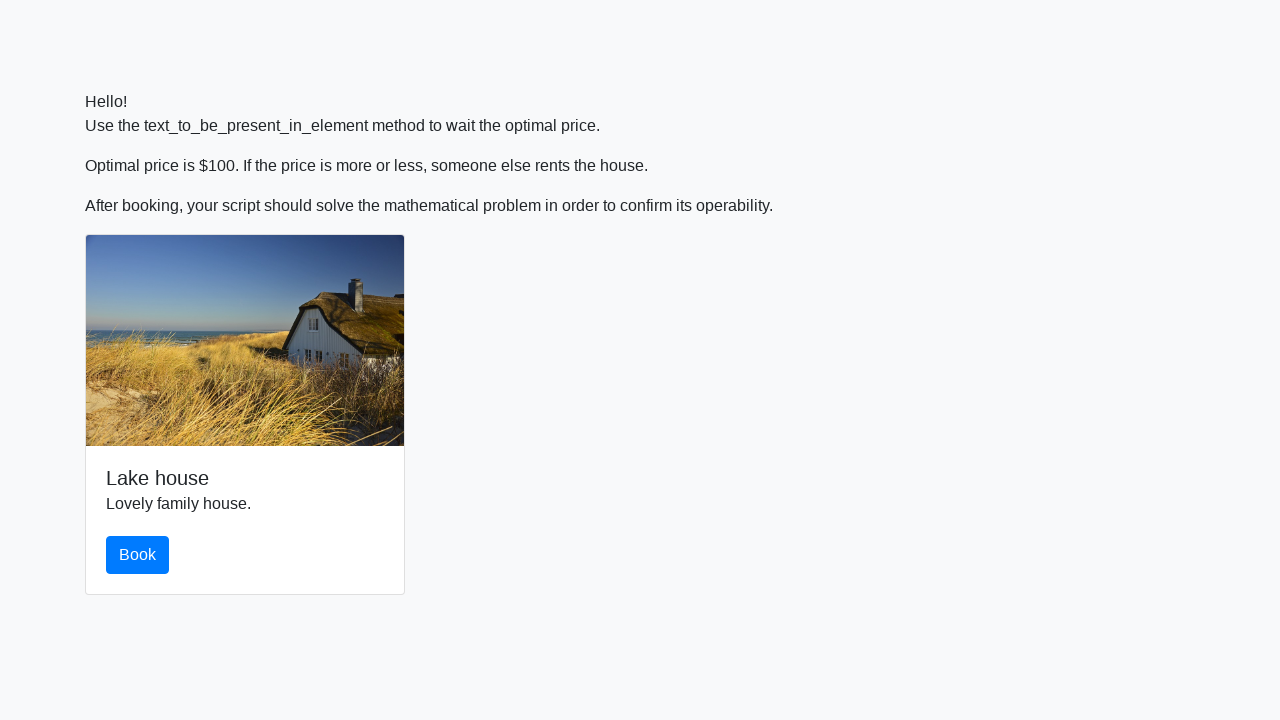

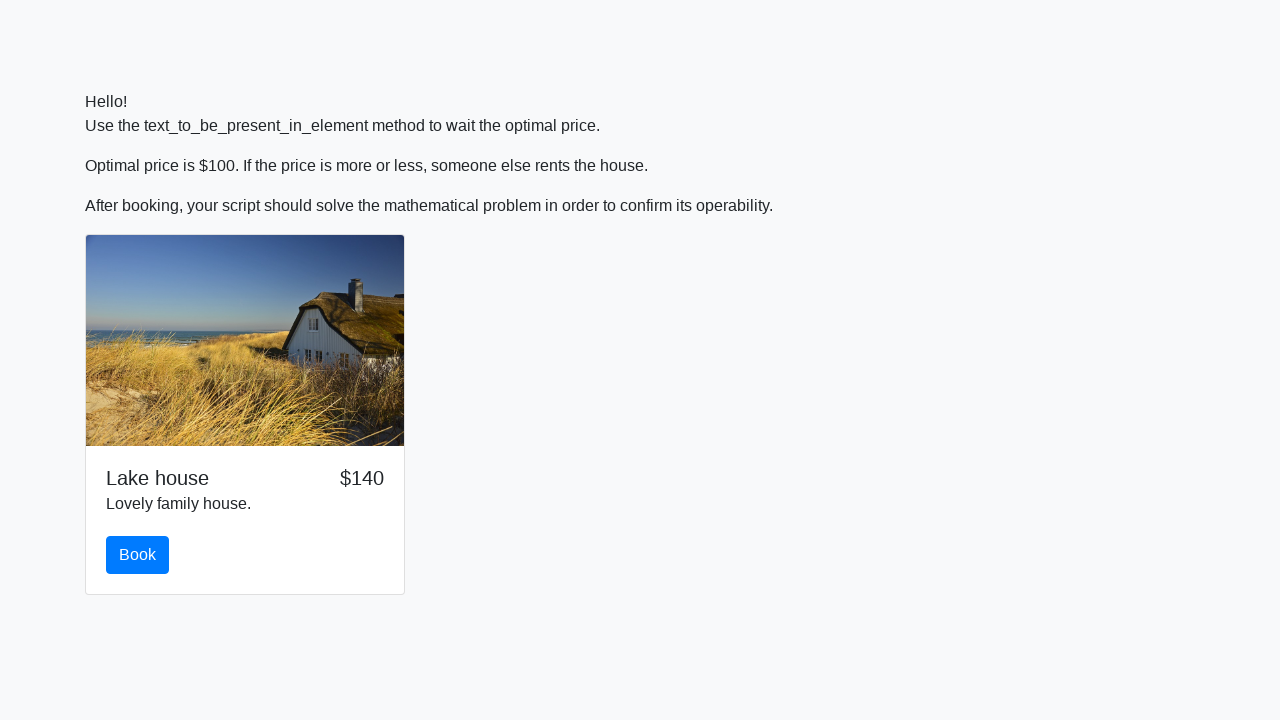